Navigates to the OrangeHRM demo page and verifies the page loads by checking the title is available.

Starting URL: https://opensource-demo.orangehrmlive.com

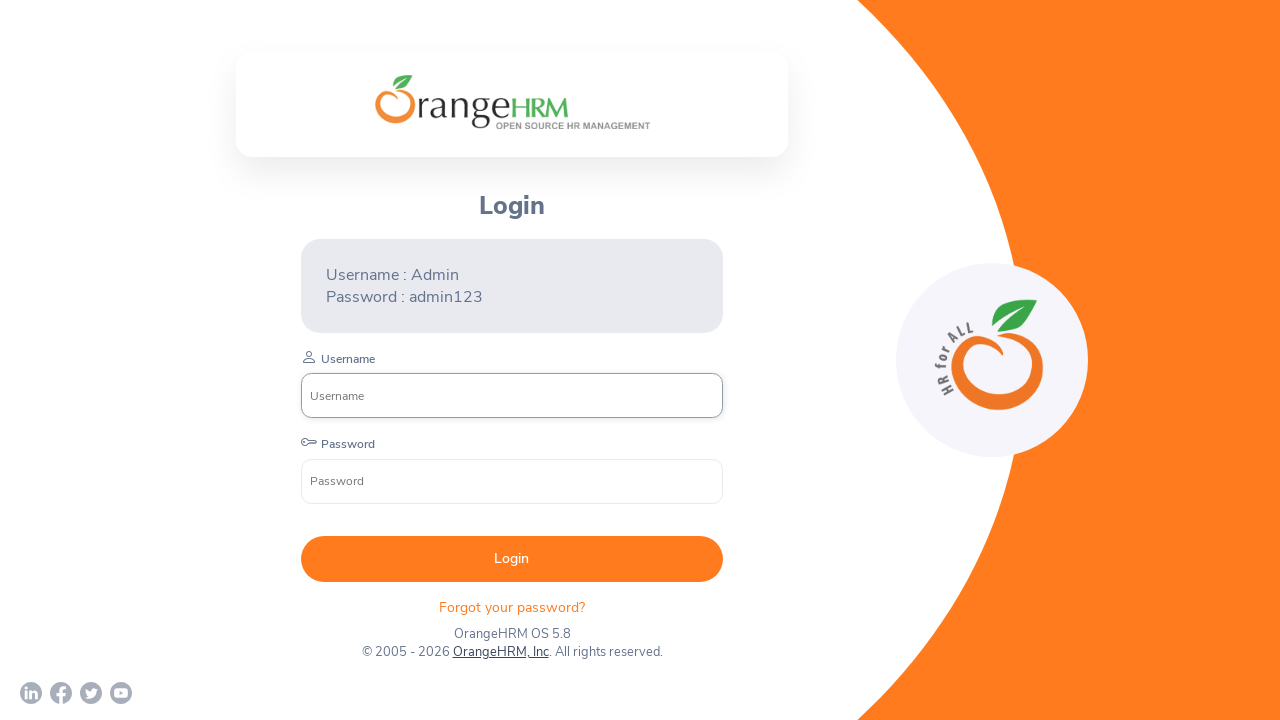

Navigated to OrangeHRM demo page
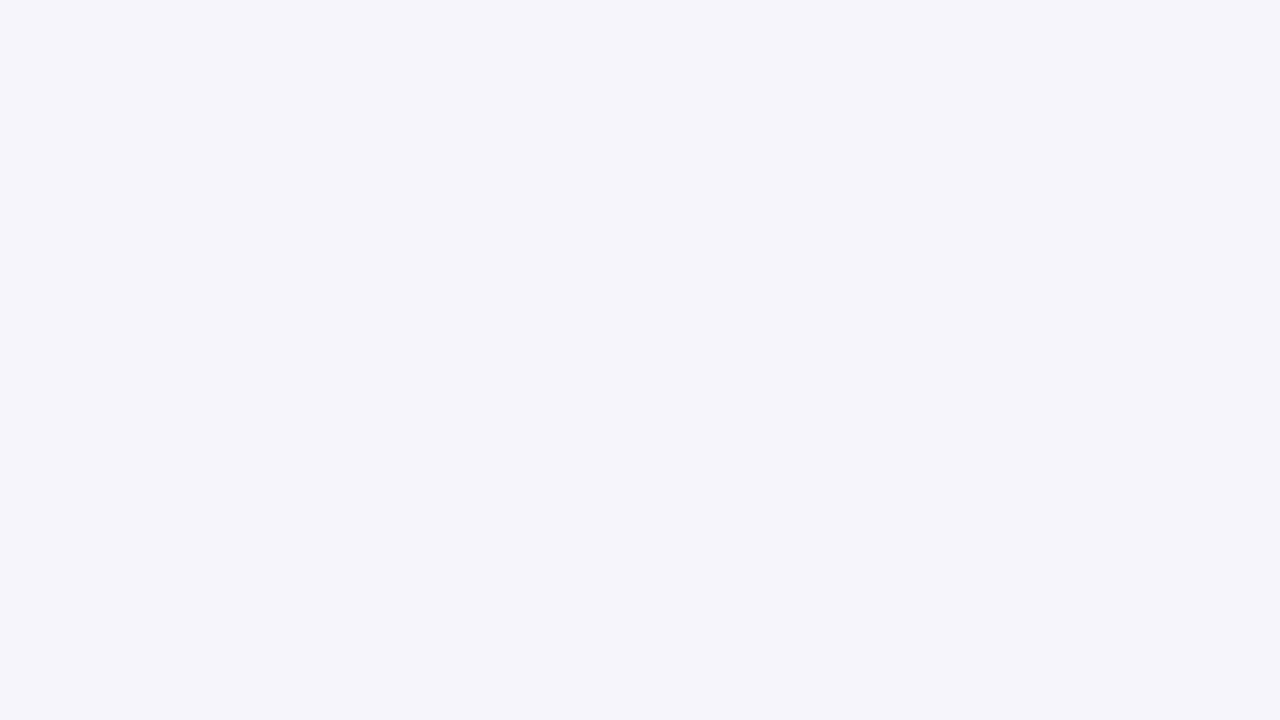

Page DOM content loaded
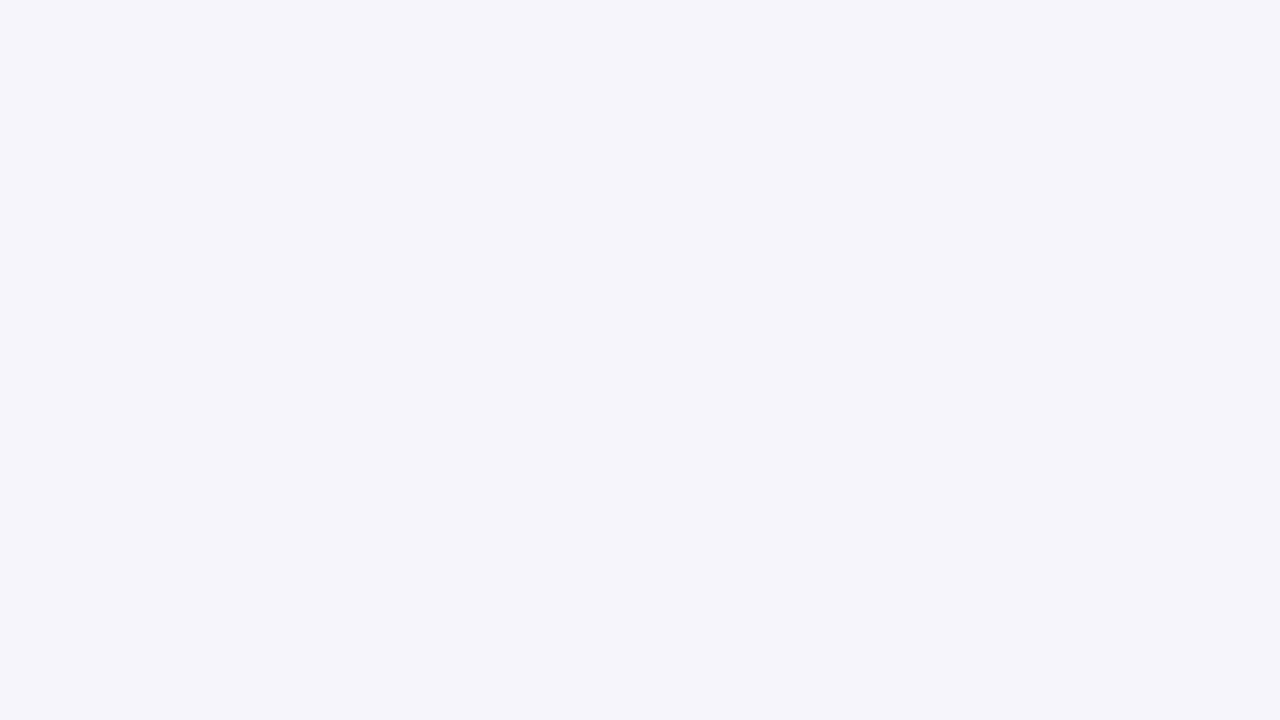

Retrieved page title: 'OrangeHRM'
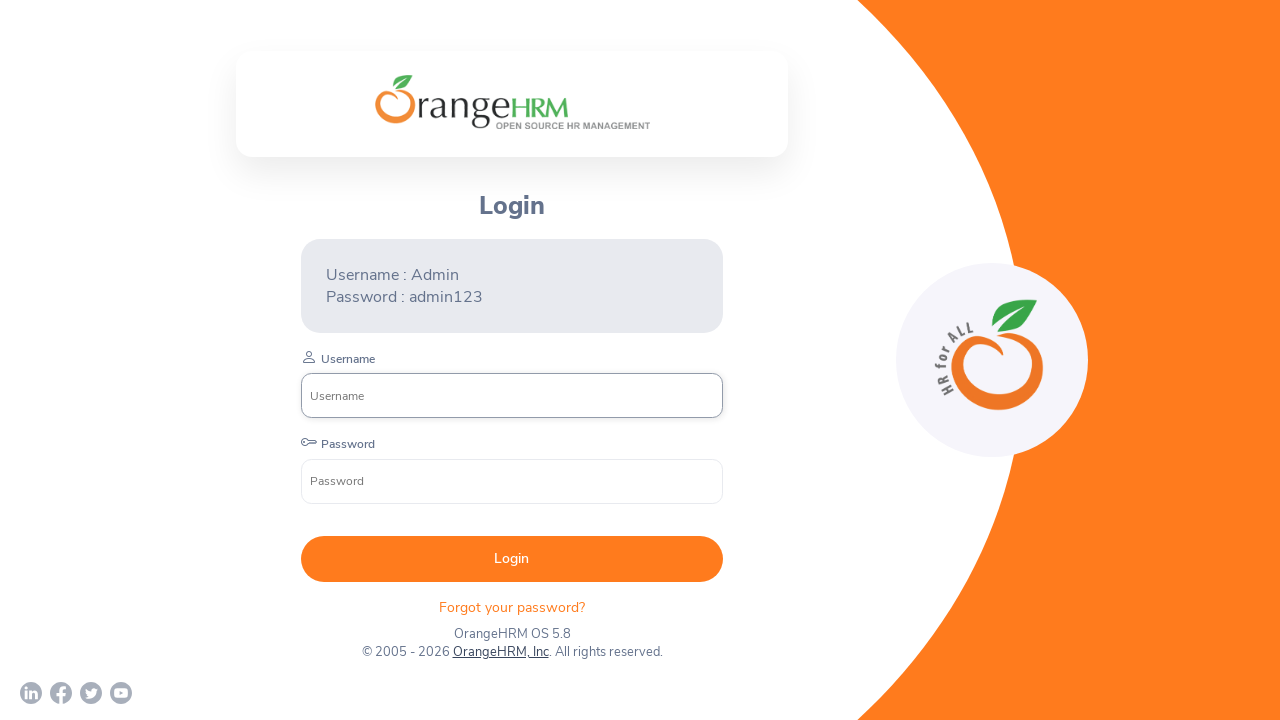

Verified page title is present and not empty
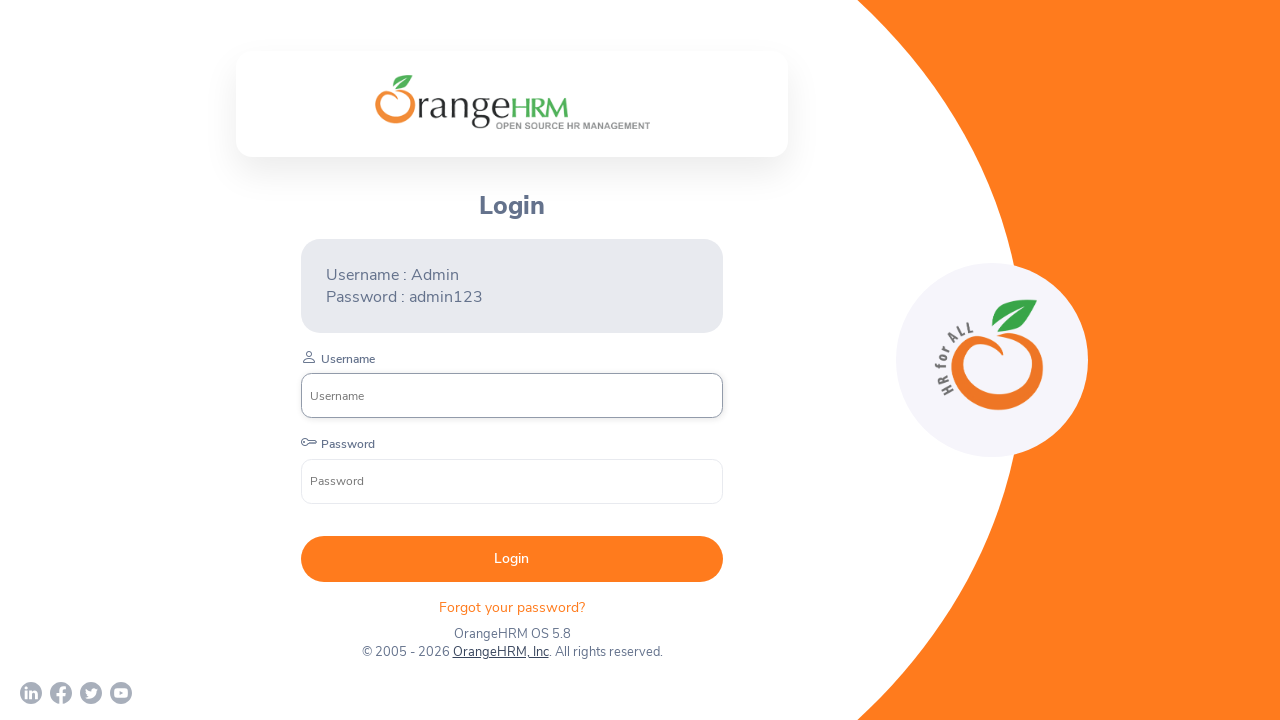

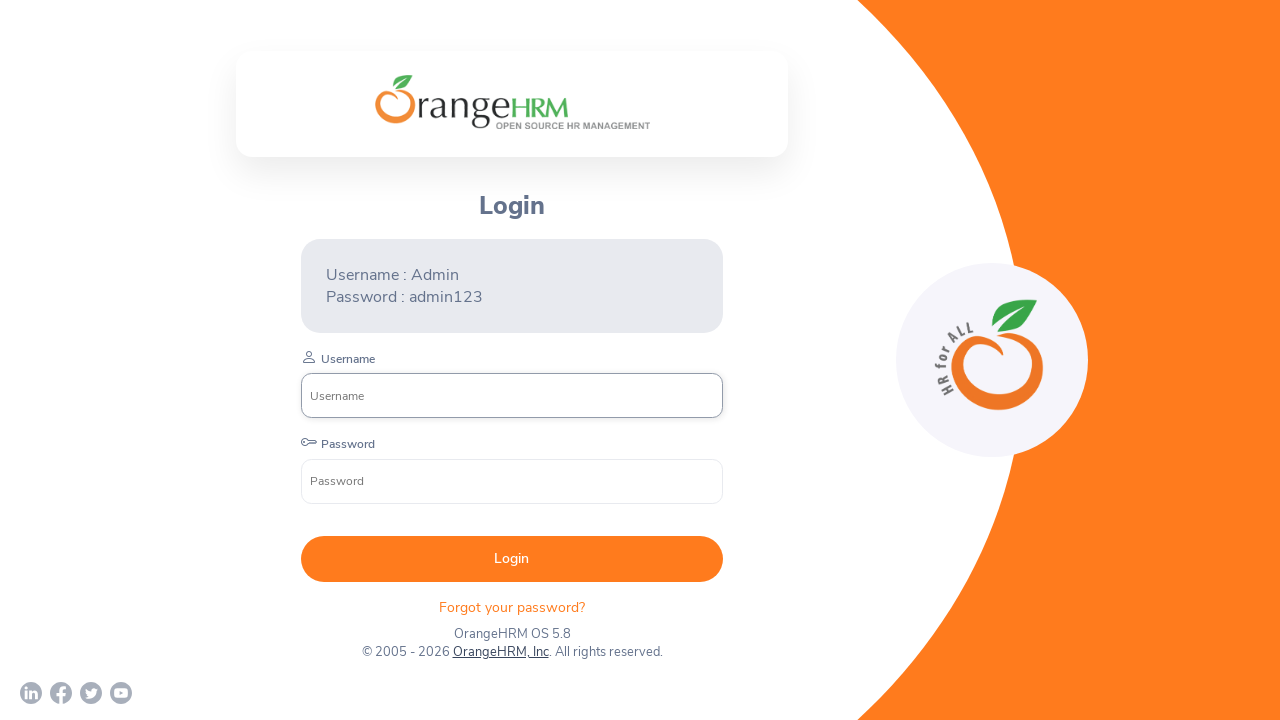